Tests A/B test opt-out functionality by visiting the page, verifying the A/B test heading, adding an opt-out cookie, refreshing, and confirming the page shows "No A/B Test" heading.

Starting URL: http://the-internet.herokuapp.com/abtest

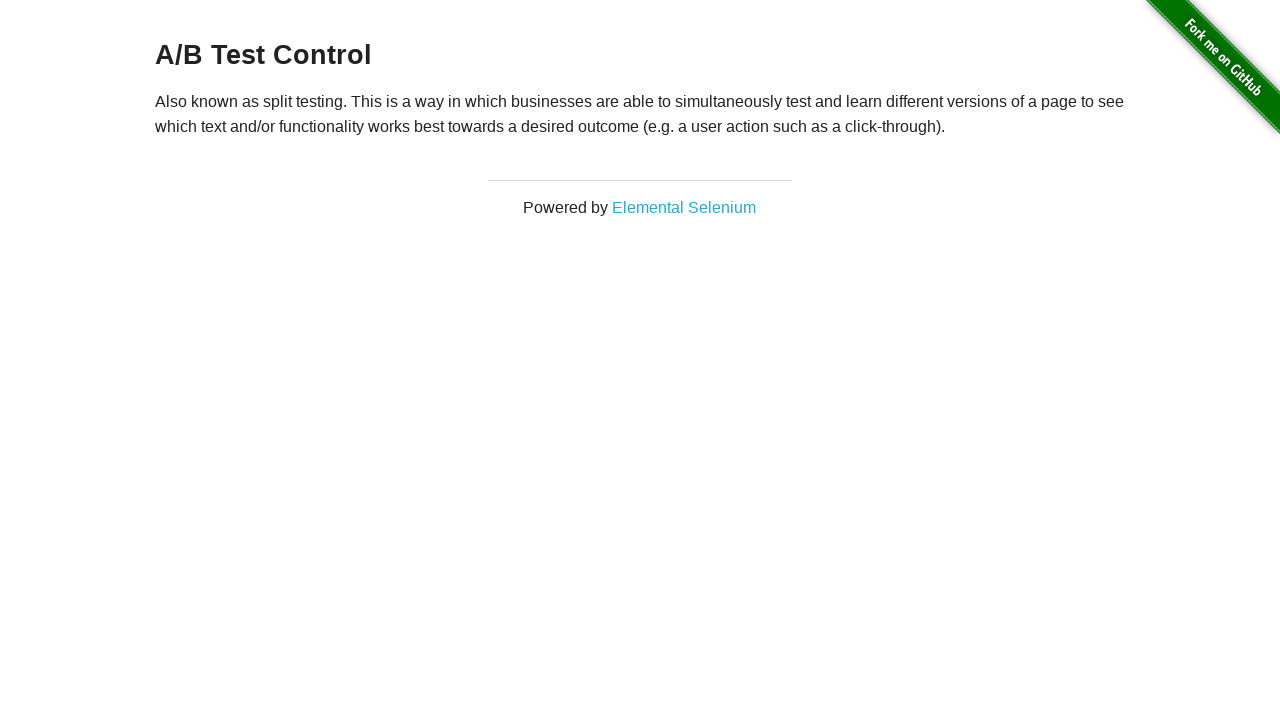

Located h3 heading element
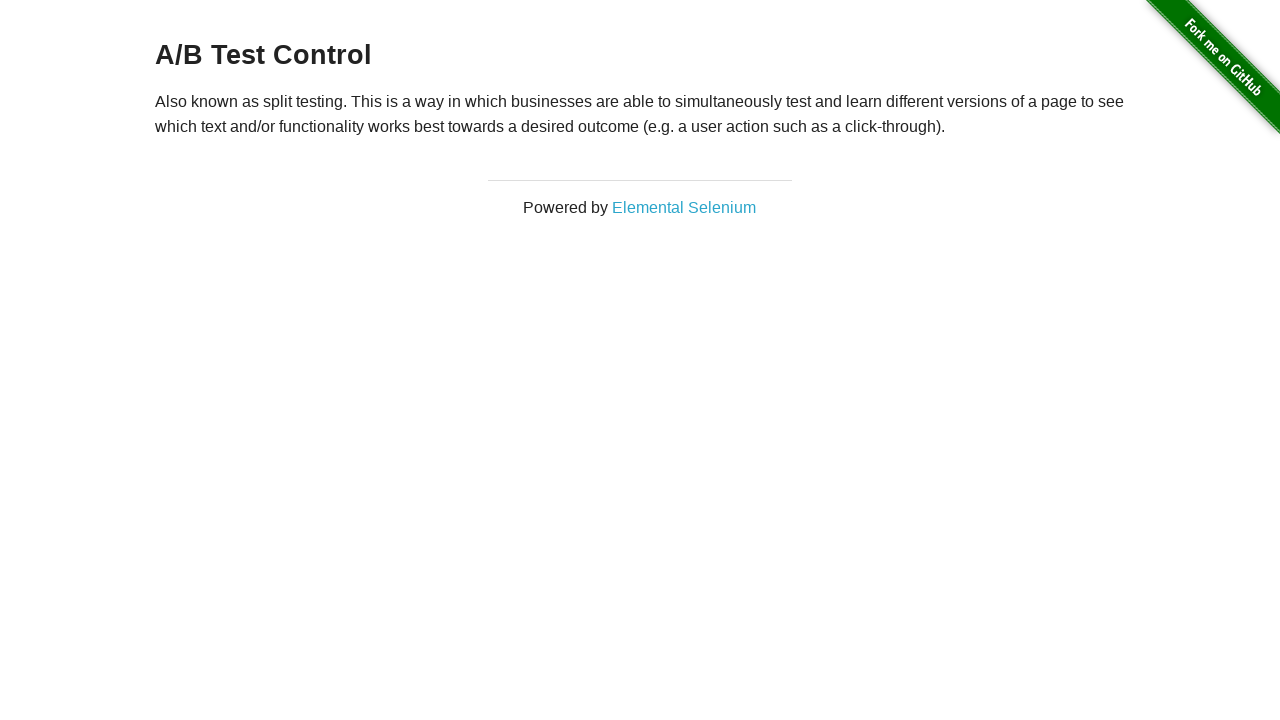

Retrieved h3 heading text content
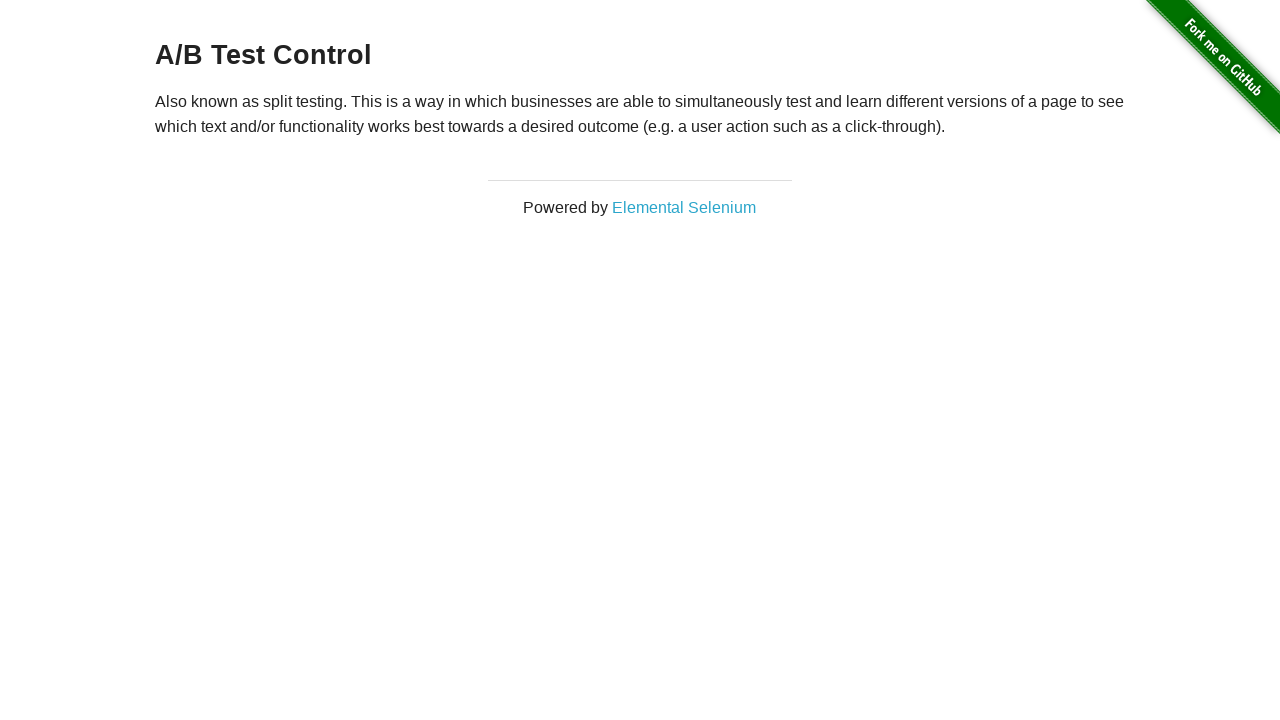

Verified heading starts with 'A/B Test'
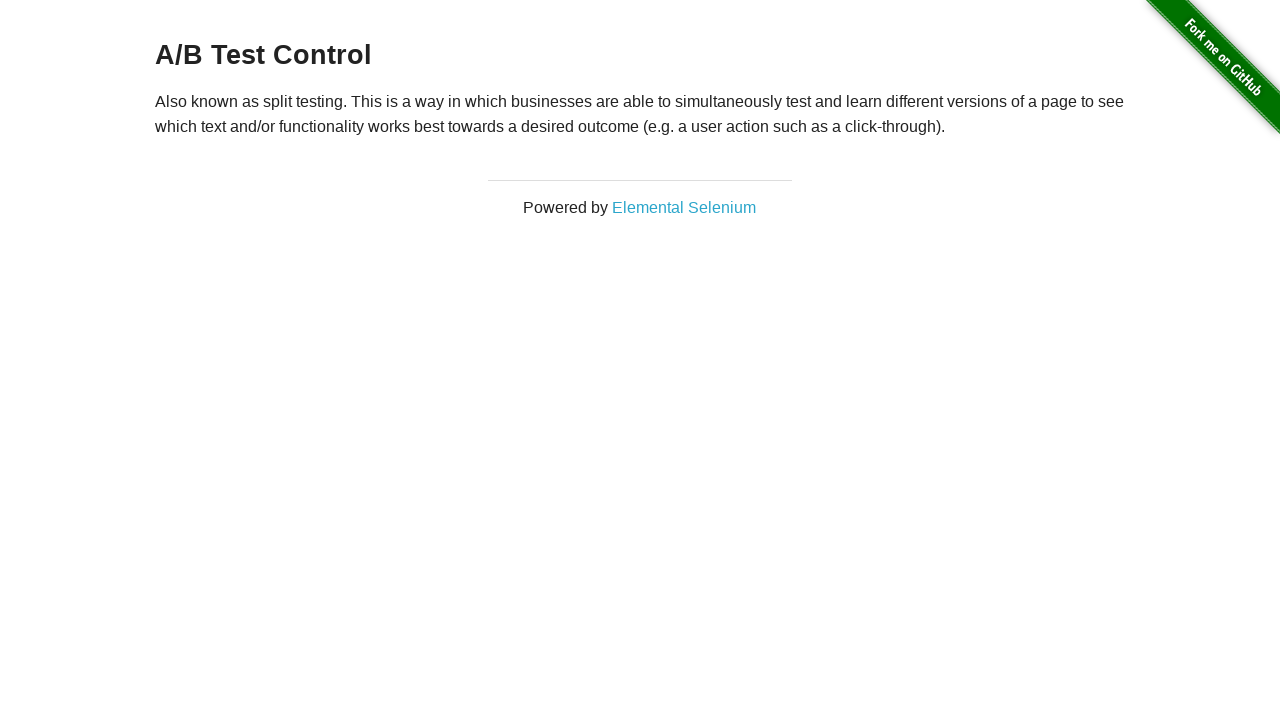

Added optimizelyOptOut cookie to opt out of A/B test
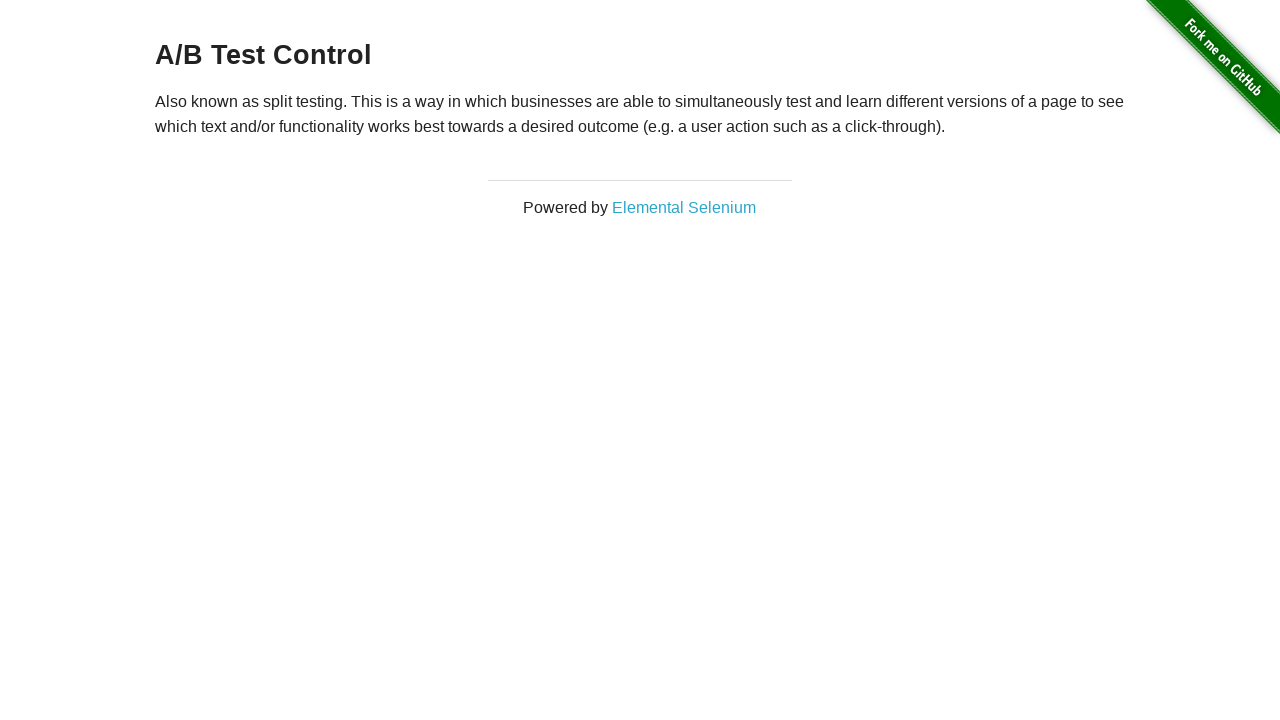

Reloaded page after adding opt-out cookie
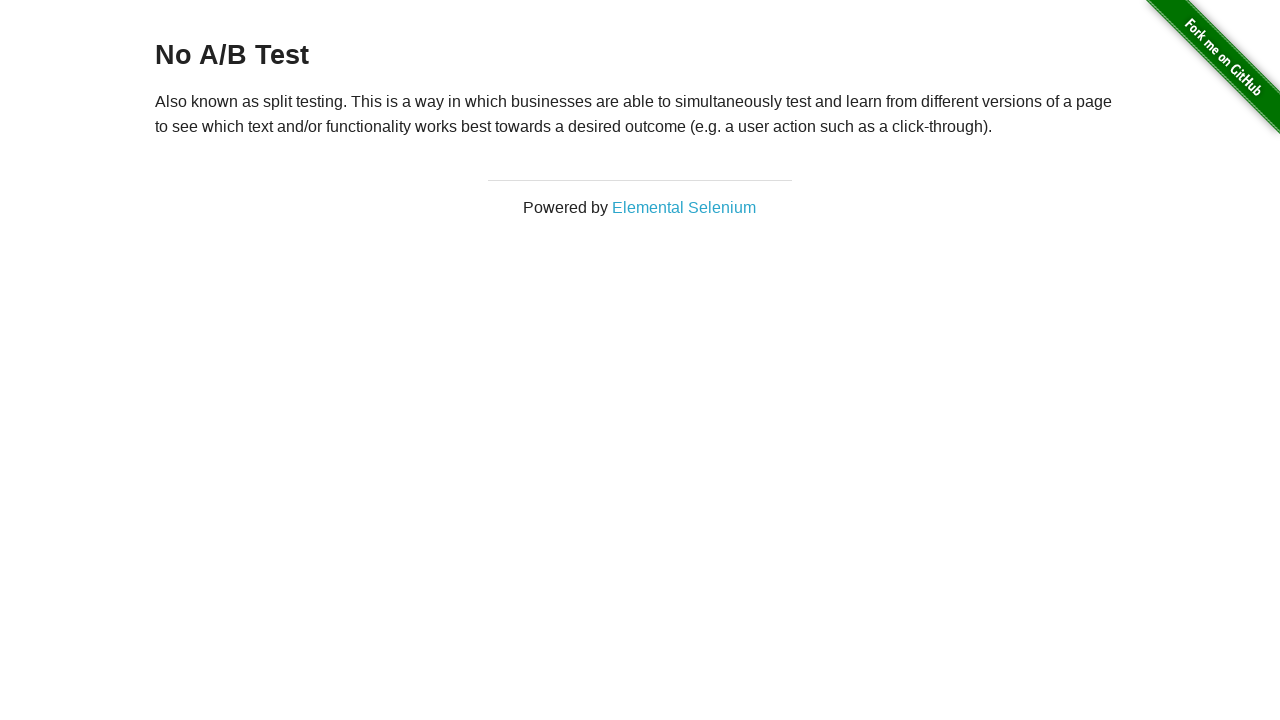

Retrieved h3 heading text content after page reload
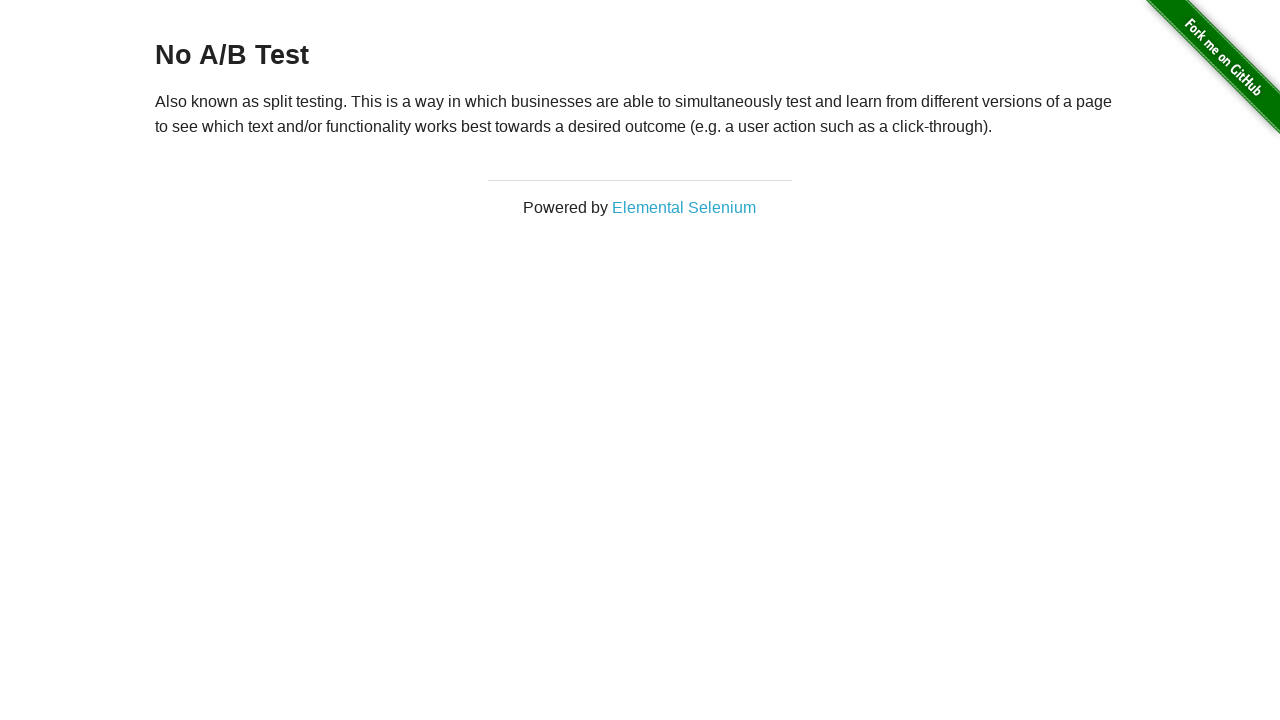

Verified heading now displays 'No A/B Test' after opt-out
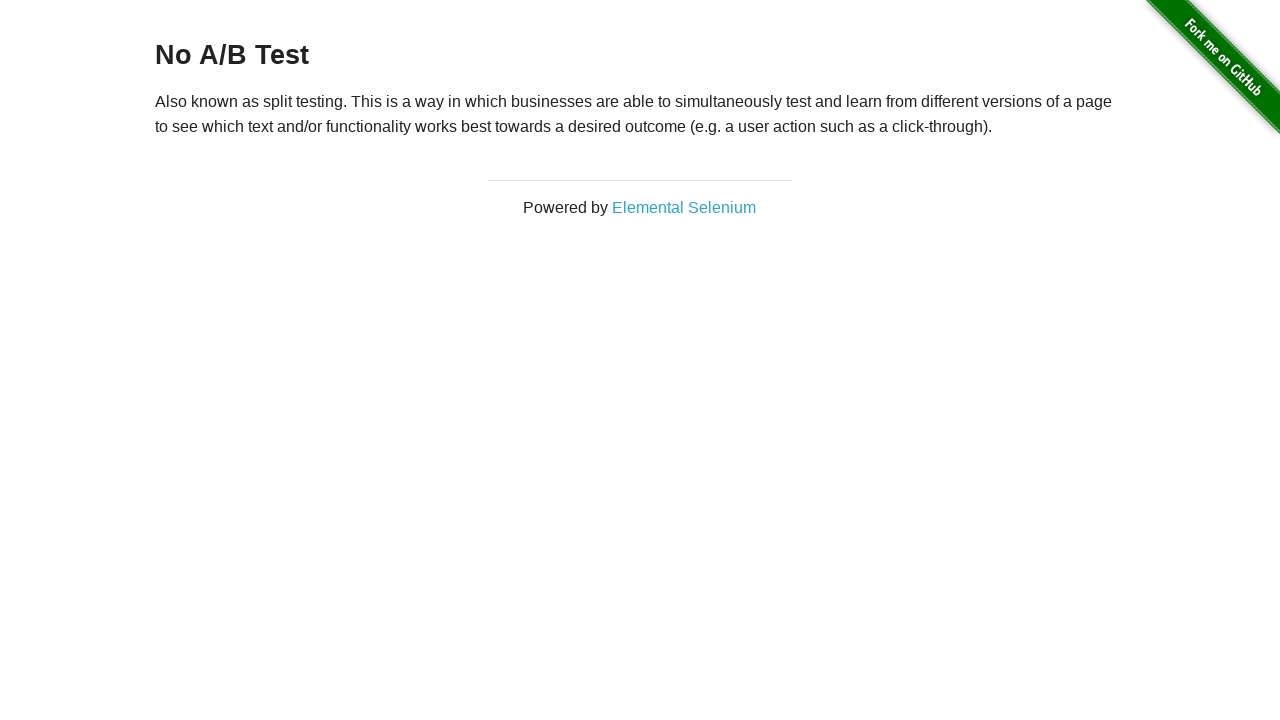

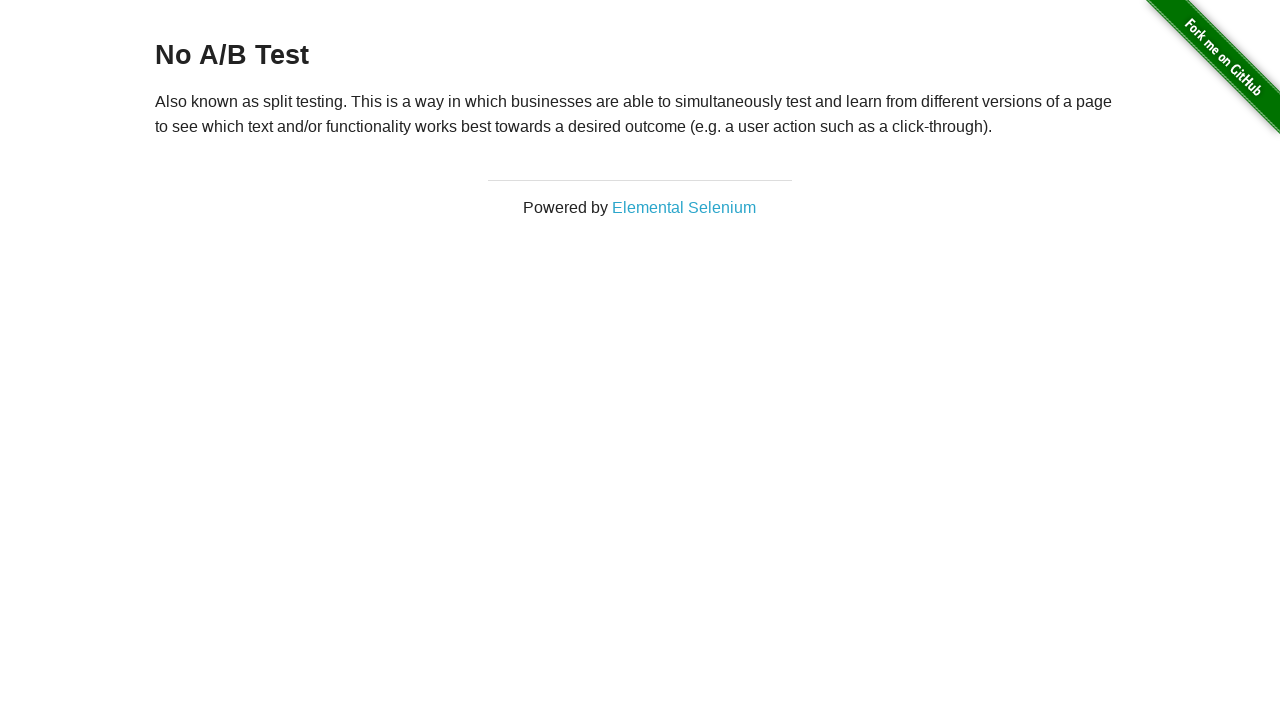